Adds a sale item to cart by clicking the add to cart button and then navigating to cart details

Starting URL: http://intershop.skillbox.ru/

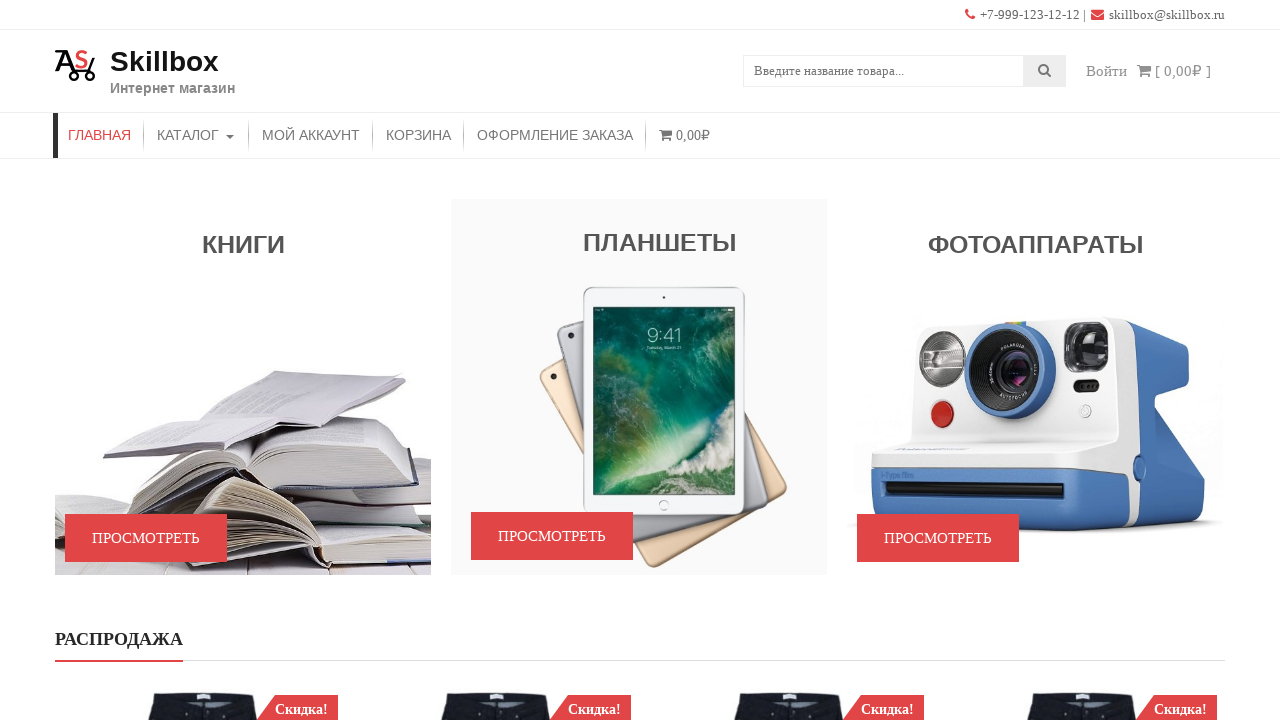

Clicked add to cart button for sale item in position 8 at (1080, 360) on (//*[@class='slick-track']//li[8]//a[contains(@class, 'add_to_cart')])[1]
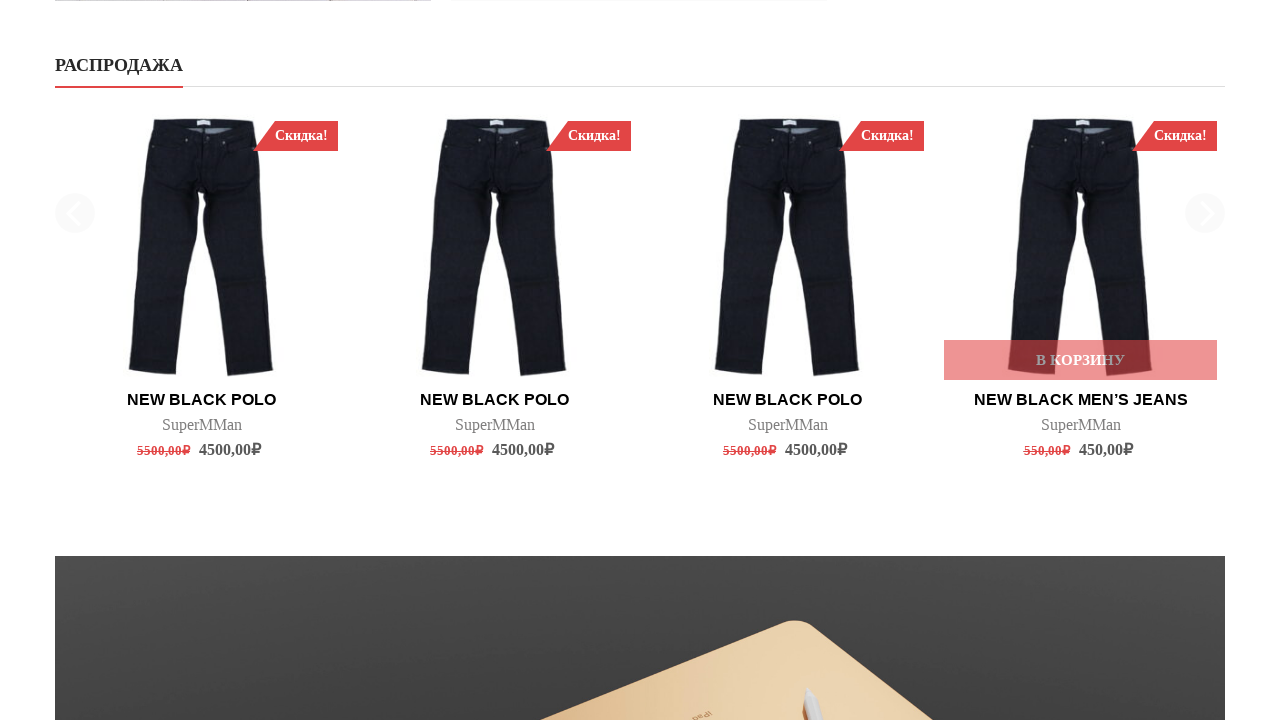

Clicked cart details button to navigate to cart at (1080, 360) on xpath=//*[@class='slick-track']//li[8]//a[contains(@class, 'added_to_cart')]
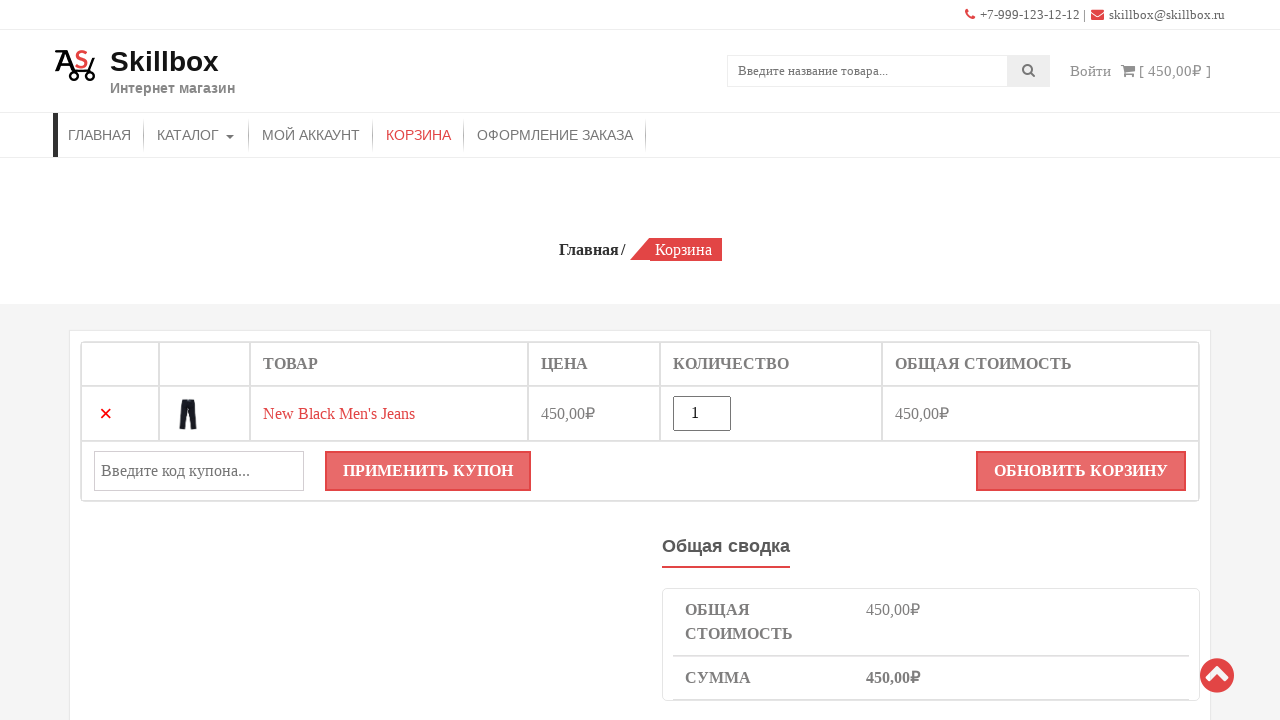

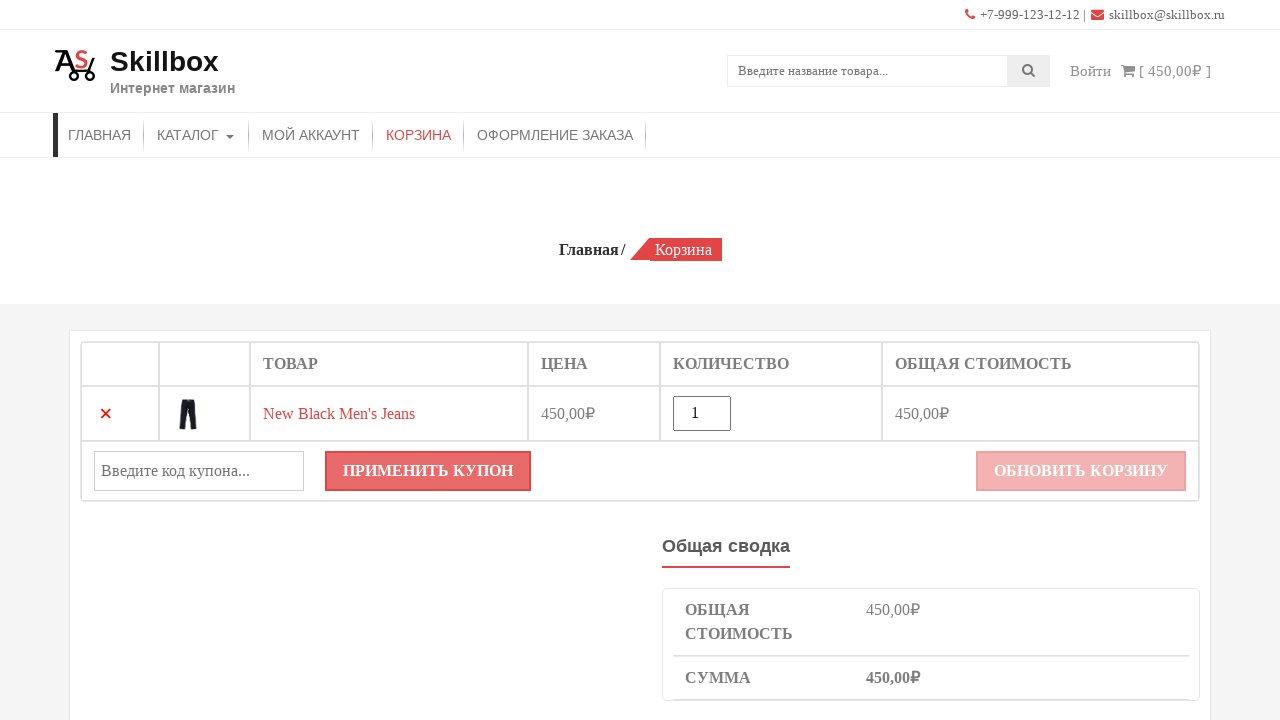